Tests that the complete-all checkbox updates state when individual items are completed or cleared

Starting URL: https://demo.playwright.dev/todomvc

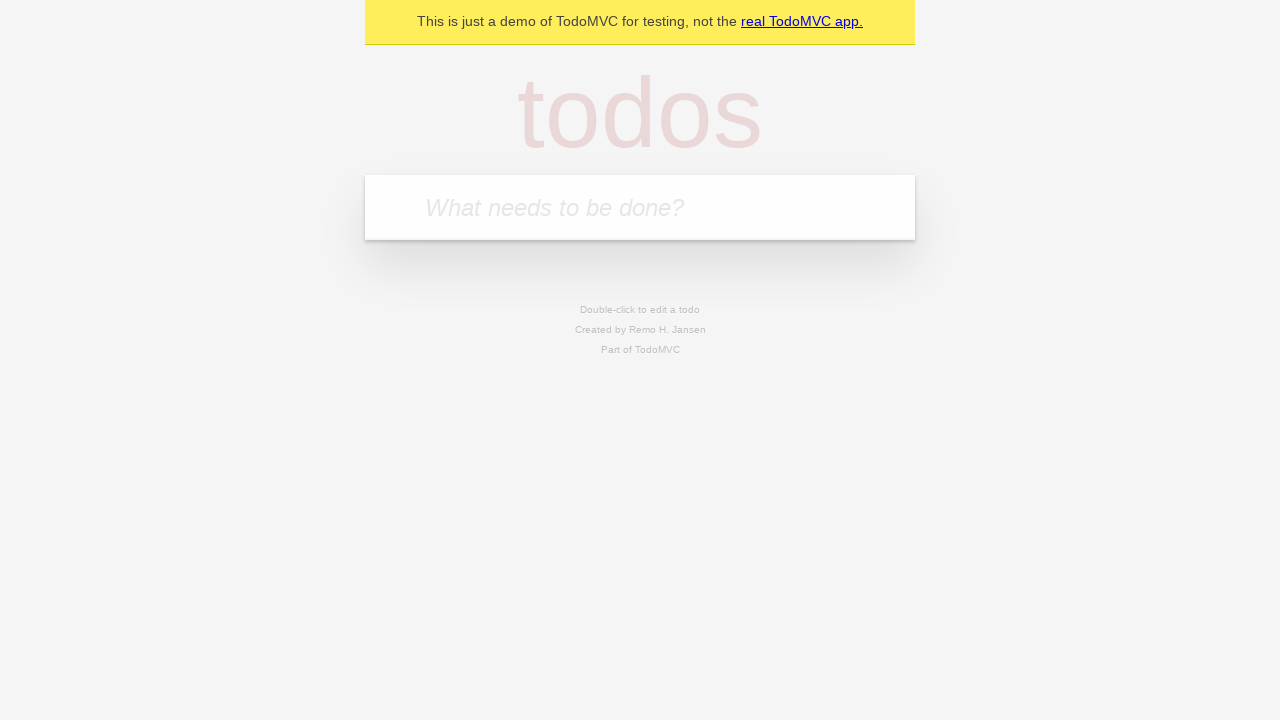

Filled todo input with 'buy some cheese' on internal:attr=[placeholder="What needs to be done?"i]
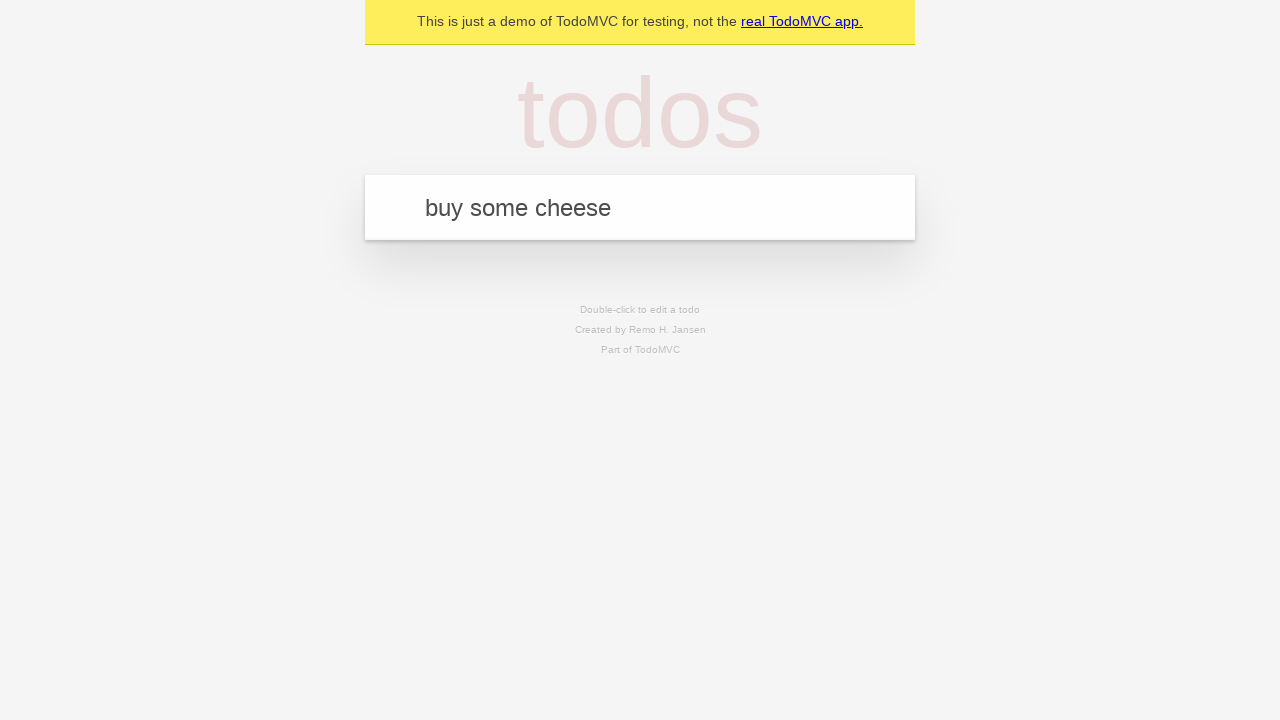

Pressed Enter to add first todo on internal:attr=[placeholder="What needs to be done?"i]
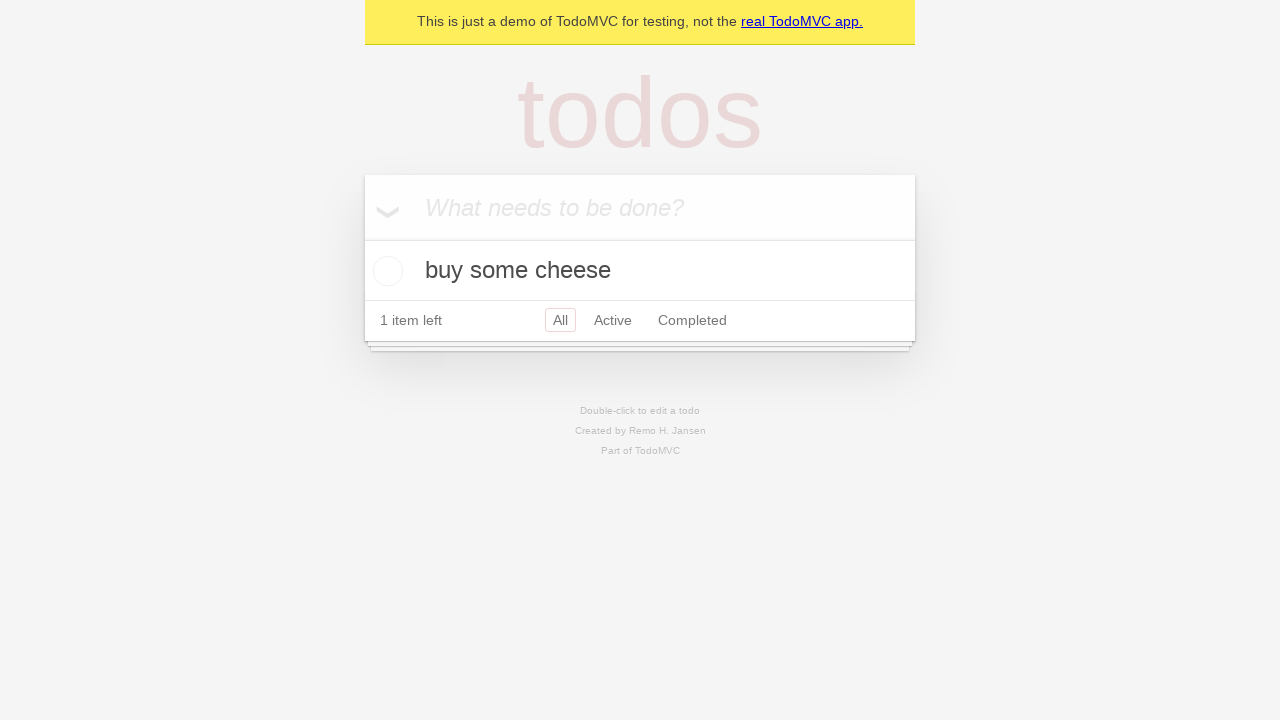

Filled todo input with 'feed the cat' on internal:attr=[placeholder="What needs to be done?"i]
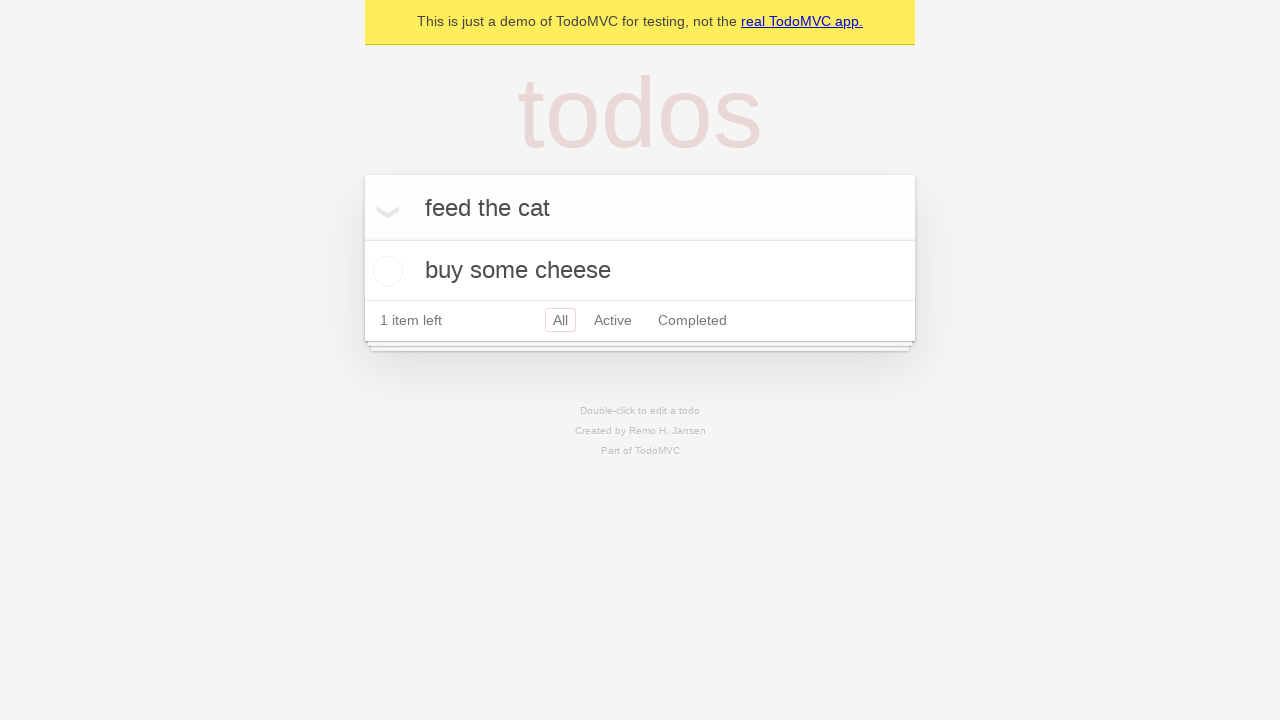

Pressed Enter to add second todo on internal:attr=[placeholder="What needs to be done?"i]
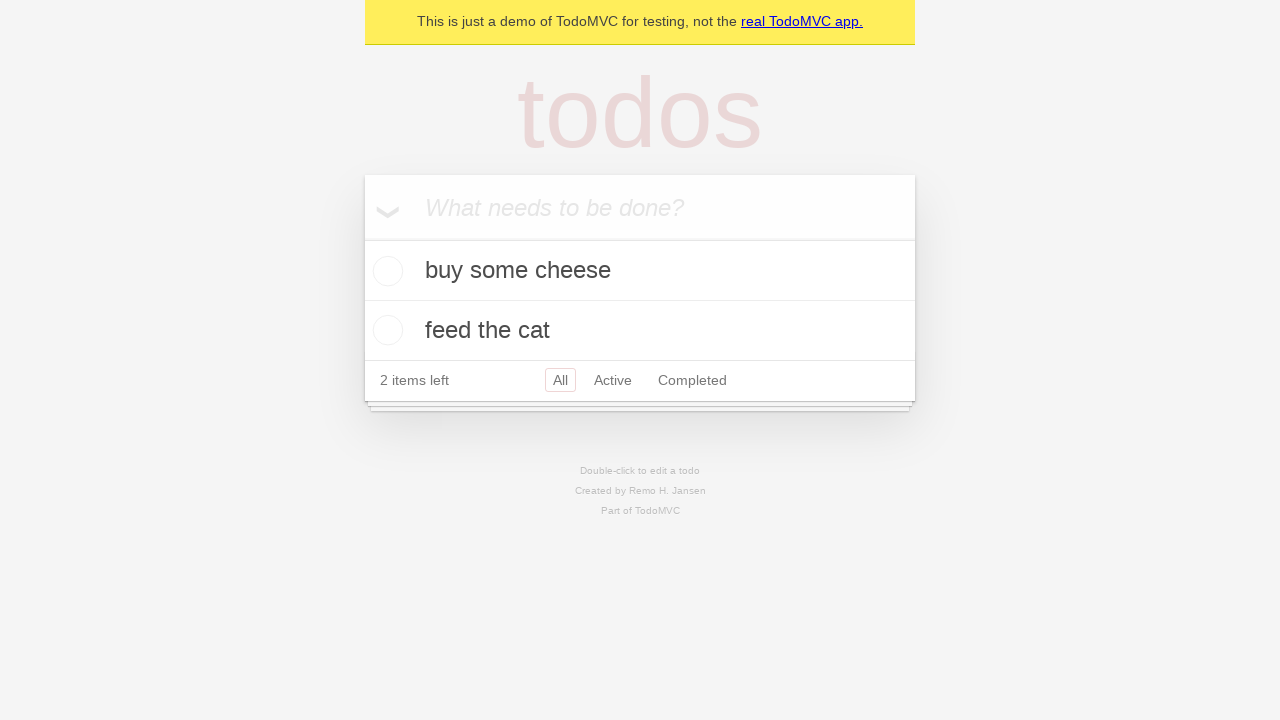

Filled todo input with 'book a doctors appointment' on internal:attr=[placeholder="What needs to be done?"i]
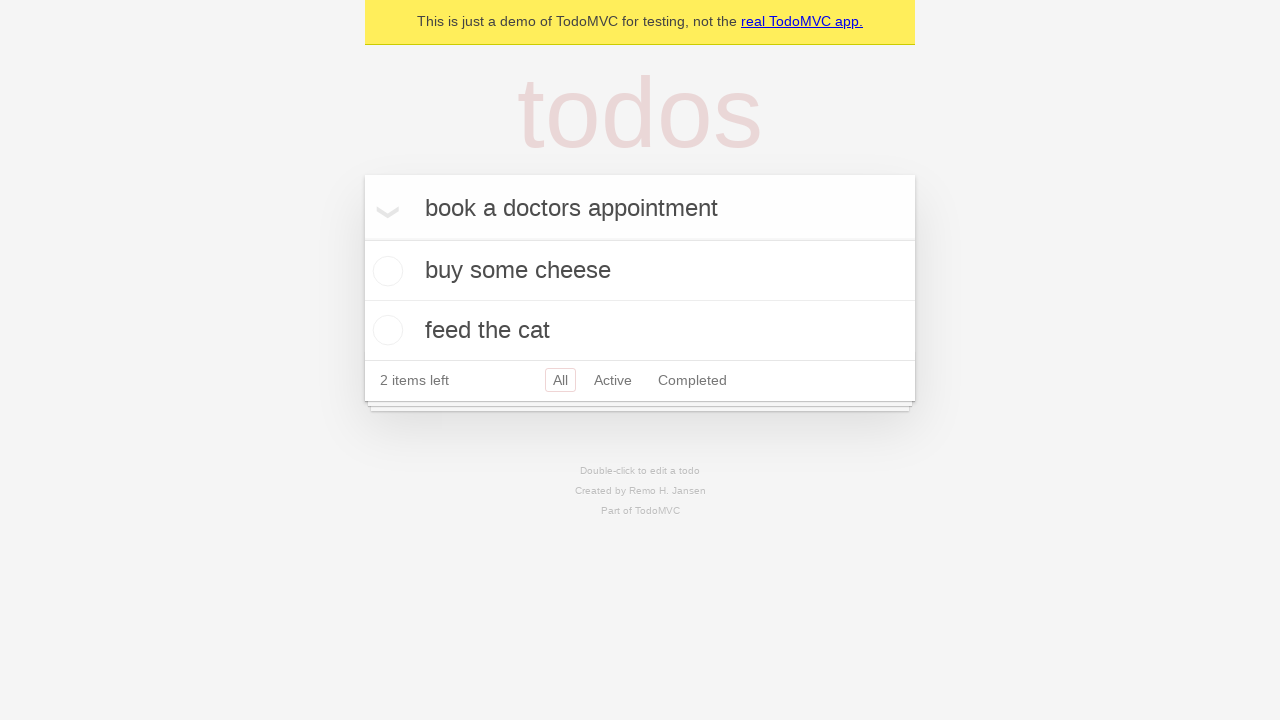

Pressed Enter to add third todo on internal:attr=[placeholder="What needs to be done?"i]
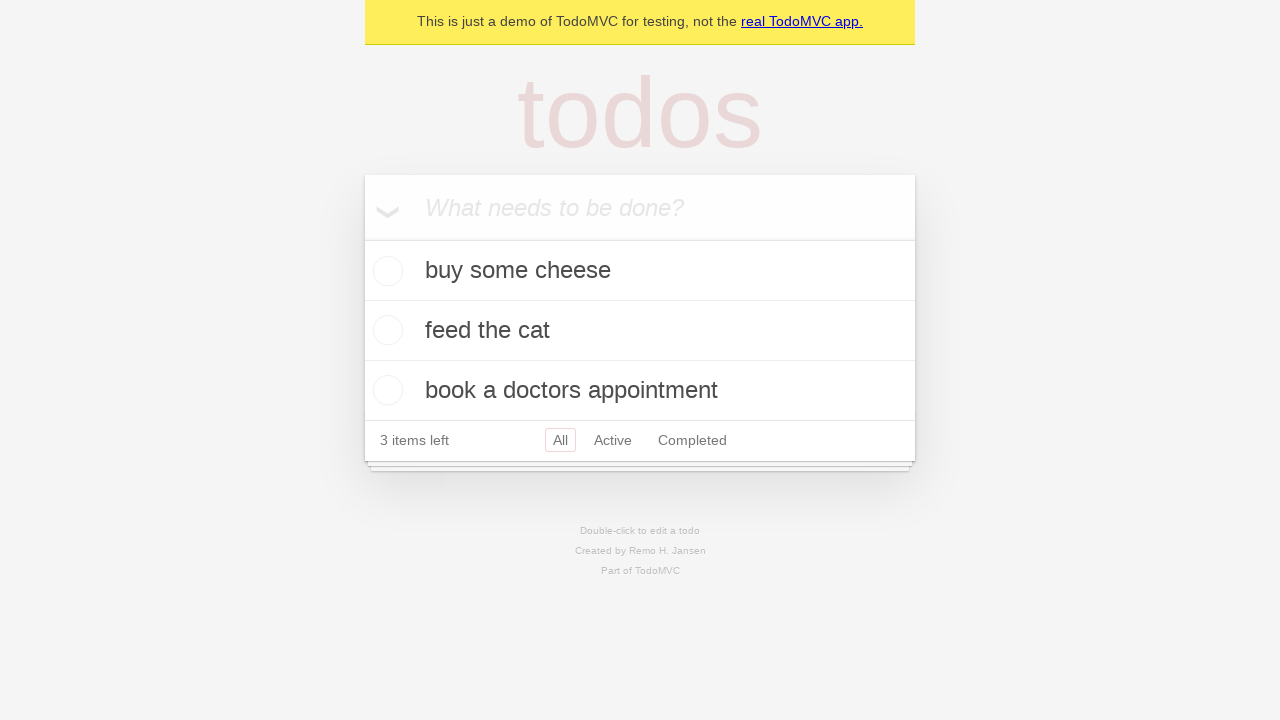

Checked 'Mark all as complete' checkbox at (362, 238) on internal:label="Mark all as complete"i
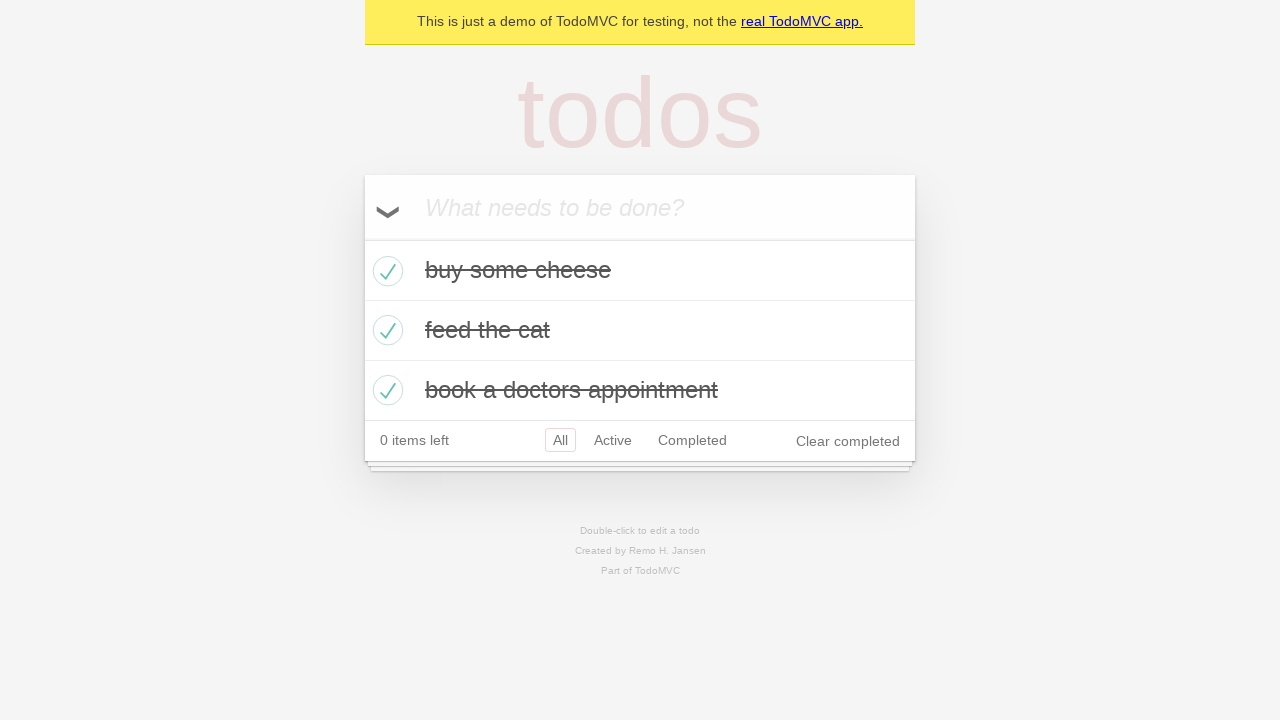

Unchecked first todo item checkbox at (385, 271) on internal:testid=[data-testid="todo-item"s] >> nth=0 >> internal:role=checkbox
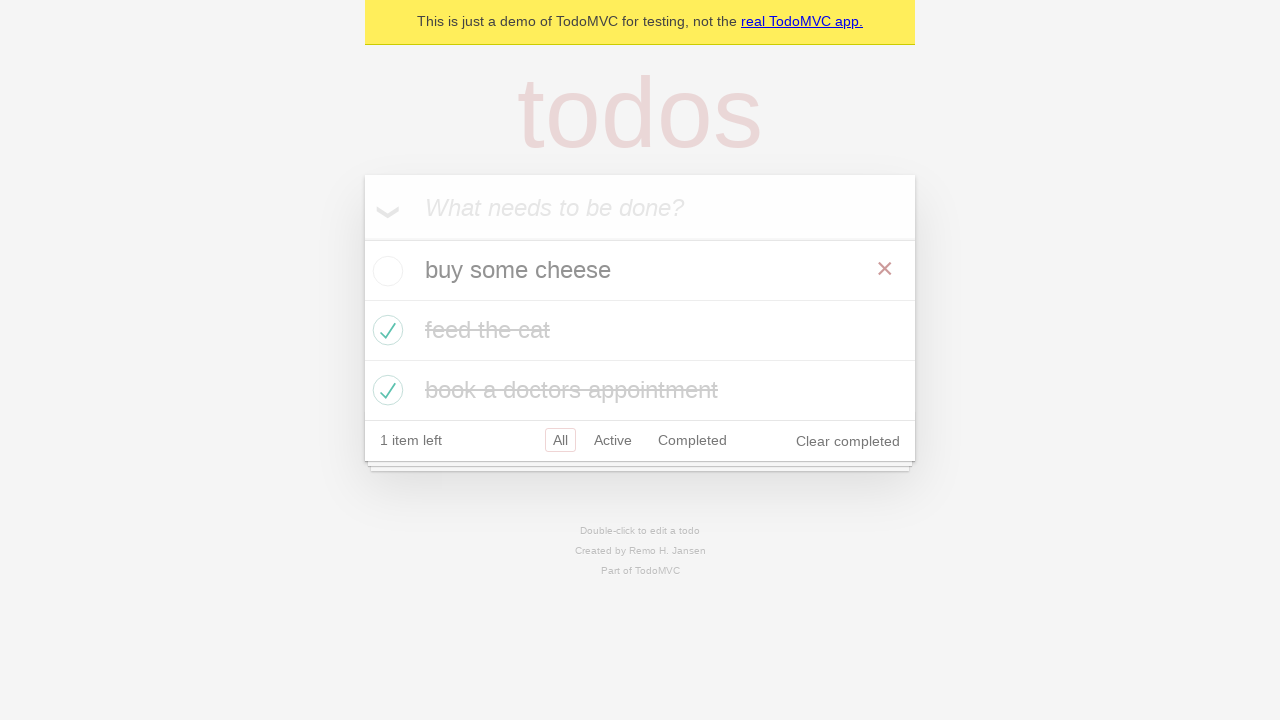

Checked first todo item checkbox again at (385, 271) on internal:testid=[data-testid="todo-item"s] >> nth=0 >> internal:role=checkbox
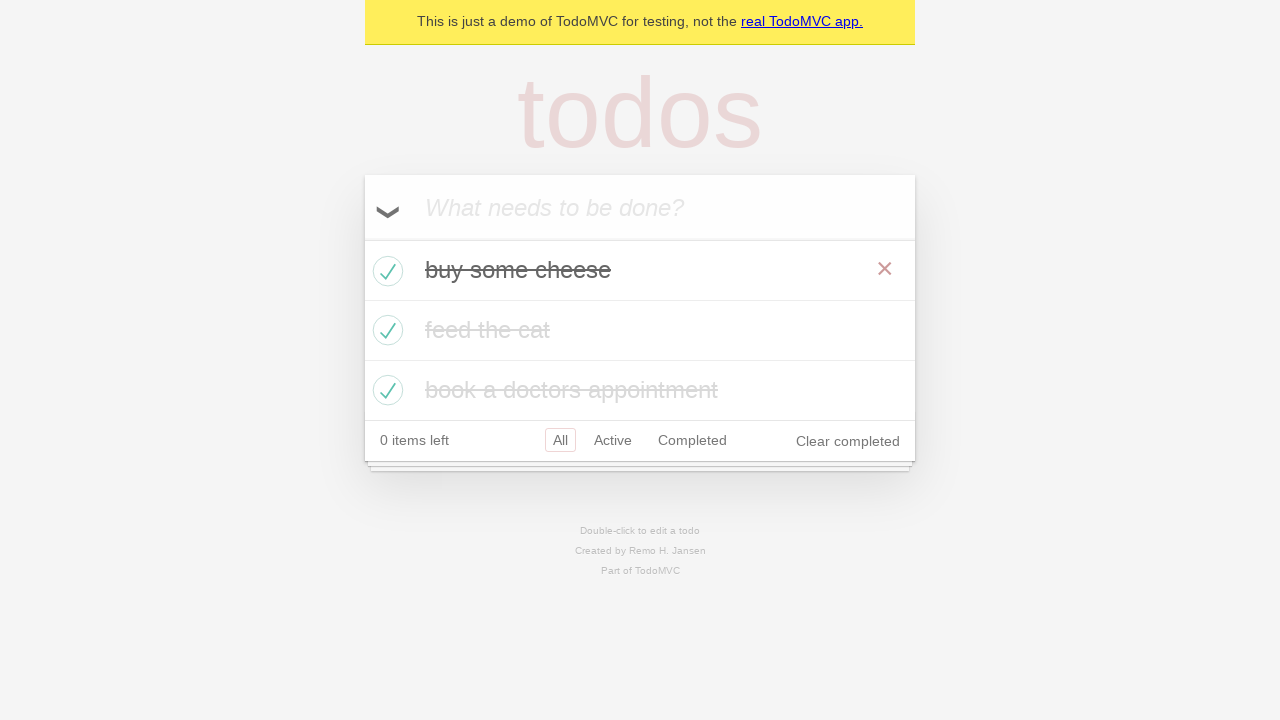

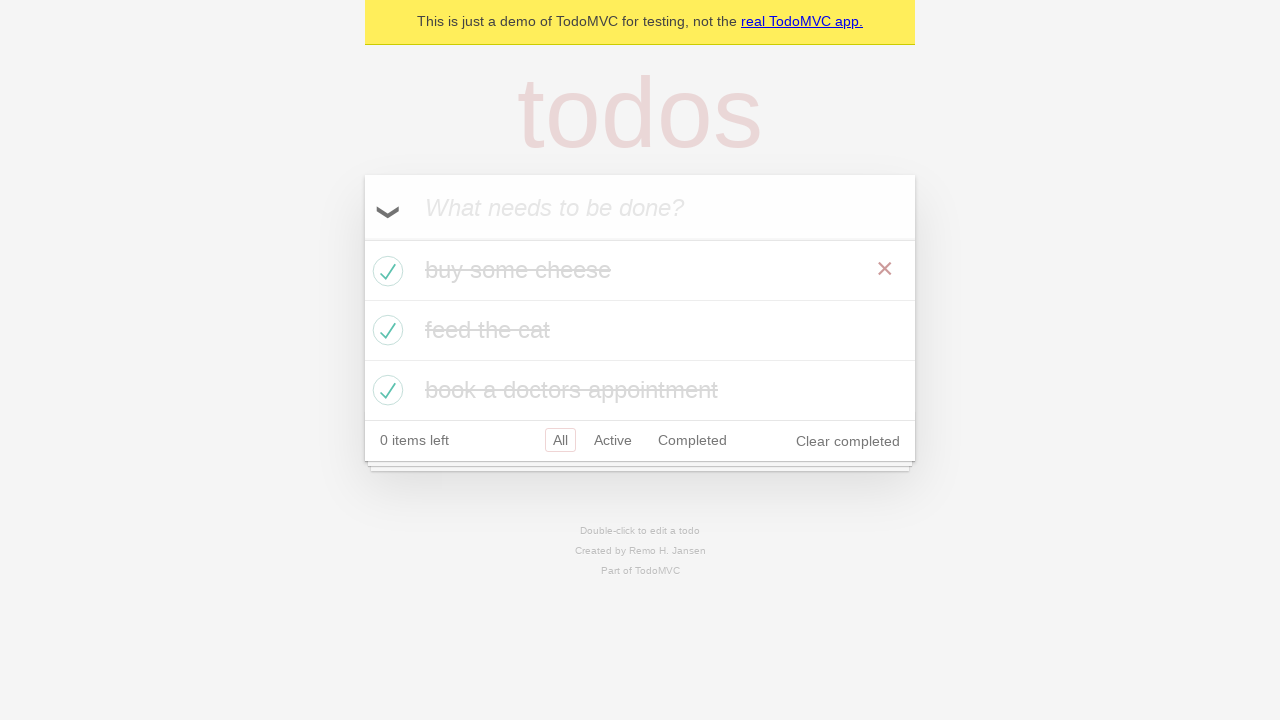